Tests jQuery UI slider functionality by dragging the slider handle horizontally

Starting URL: https://jqueryui.com/resources/demos/slider/default.html

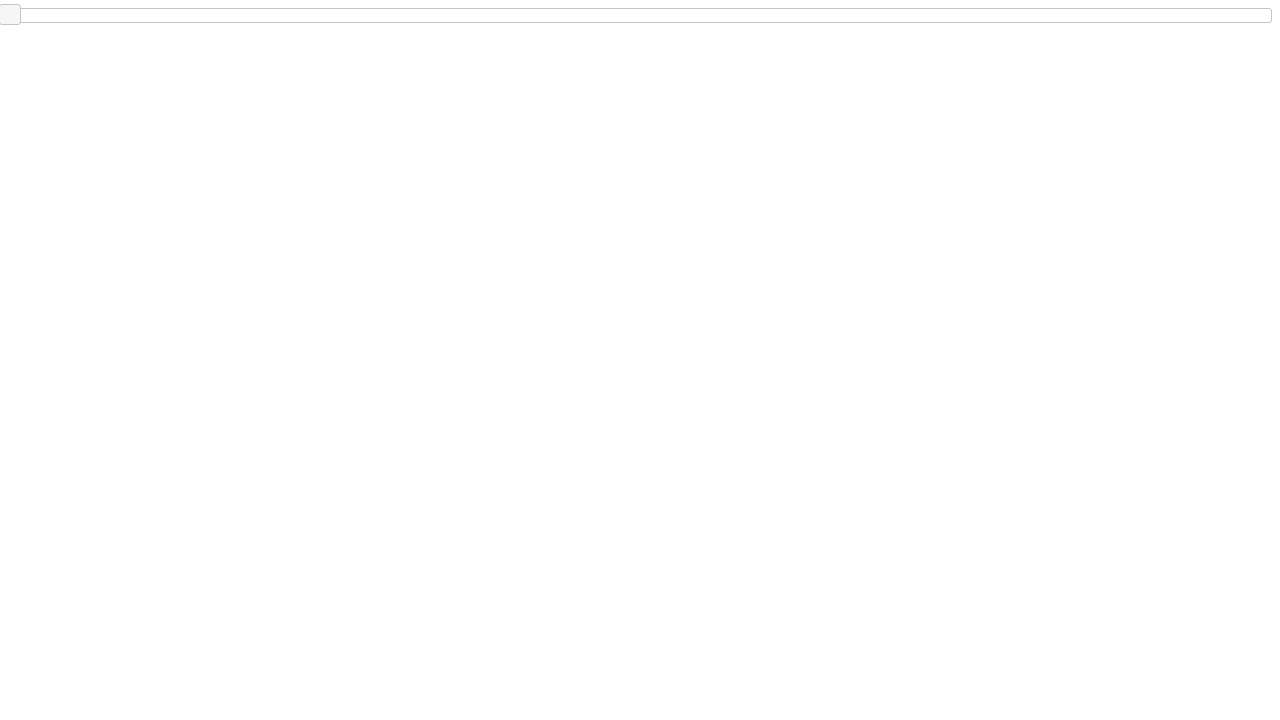

Located the jQuery UI slider handle element
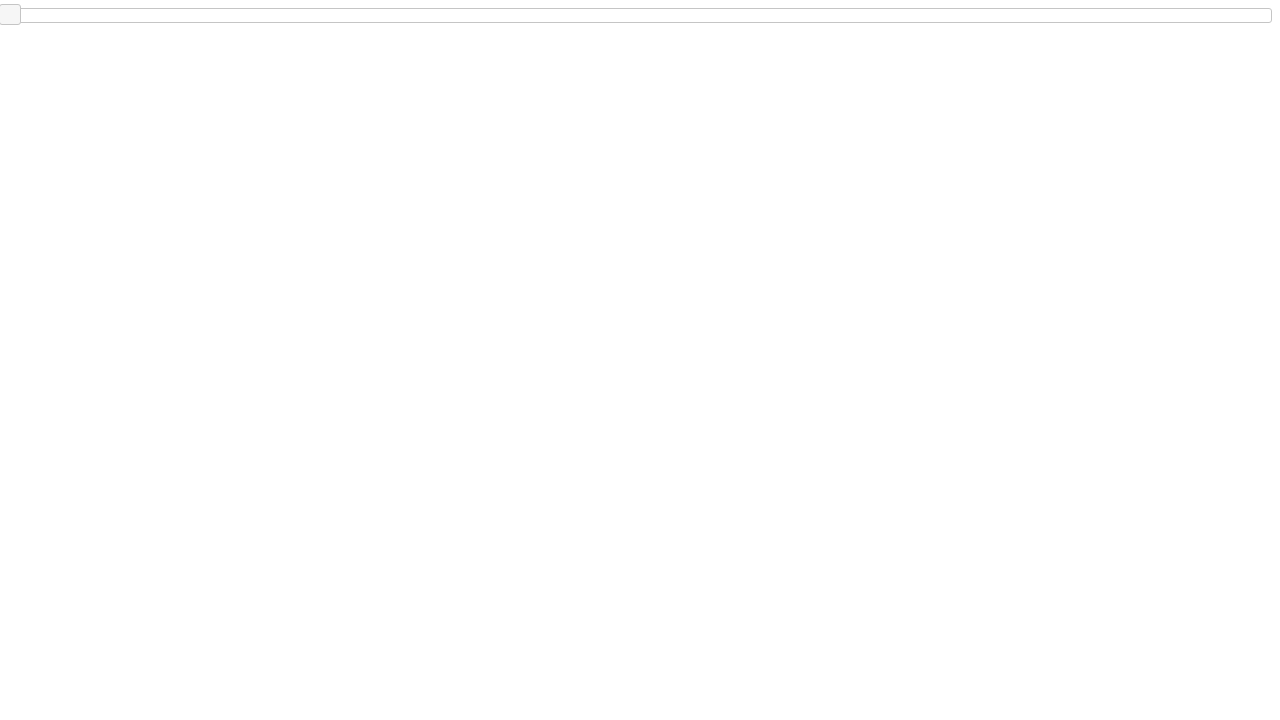

Dragged slider handle 400 pixels to the right at (400, 5)
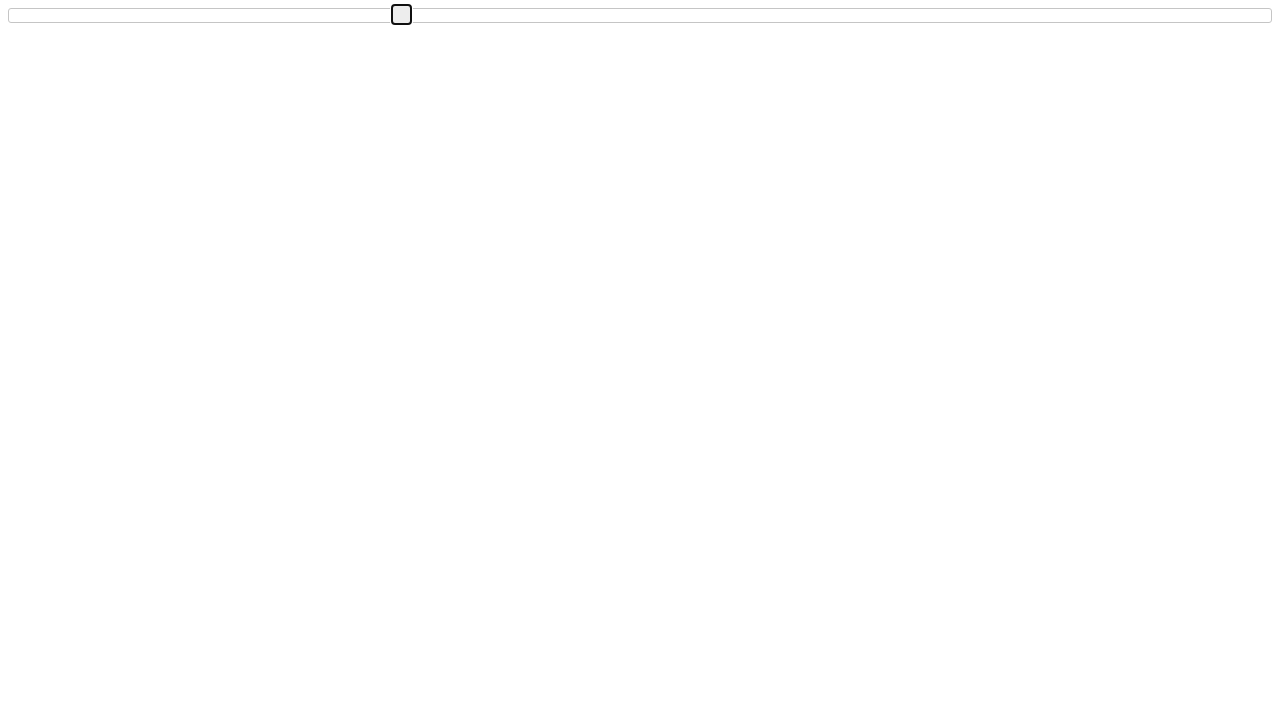

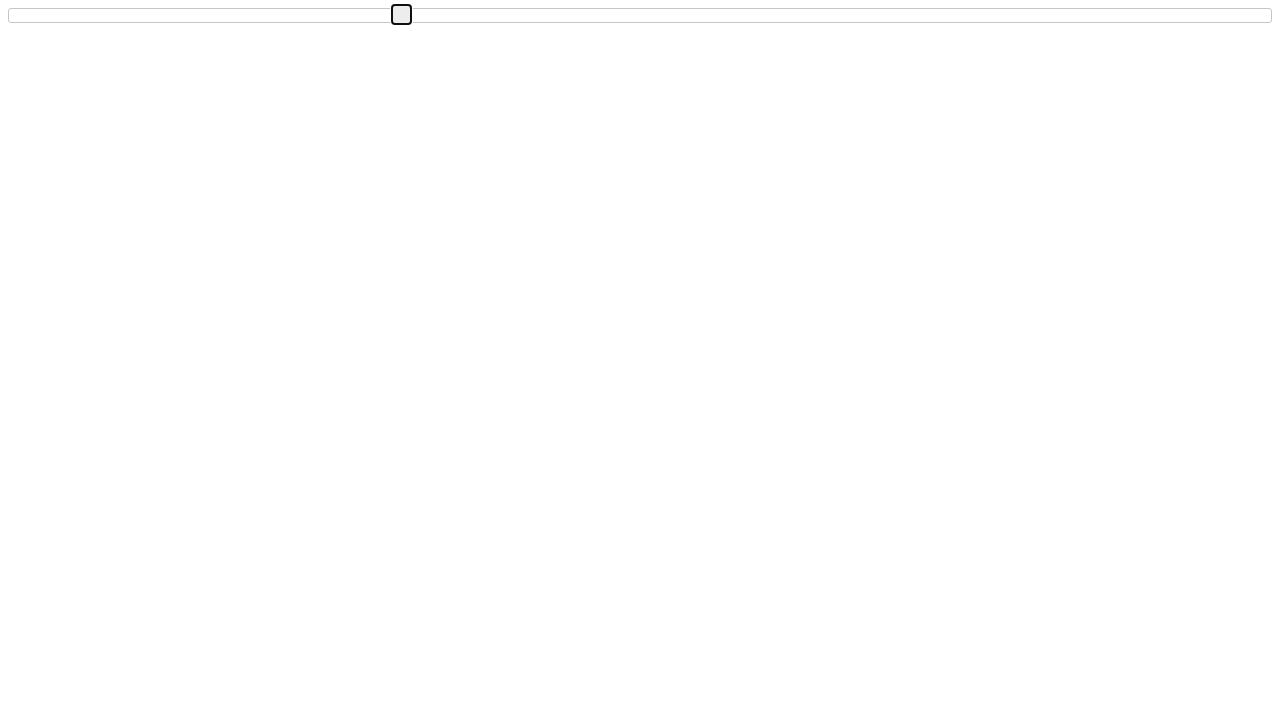